Tests jQuery UI datepicker functionality by opening the calendar and selecting a future date (May 19, 2026)

Starting URL: https://jqueryui.com/datepicker/

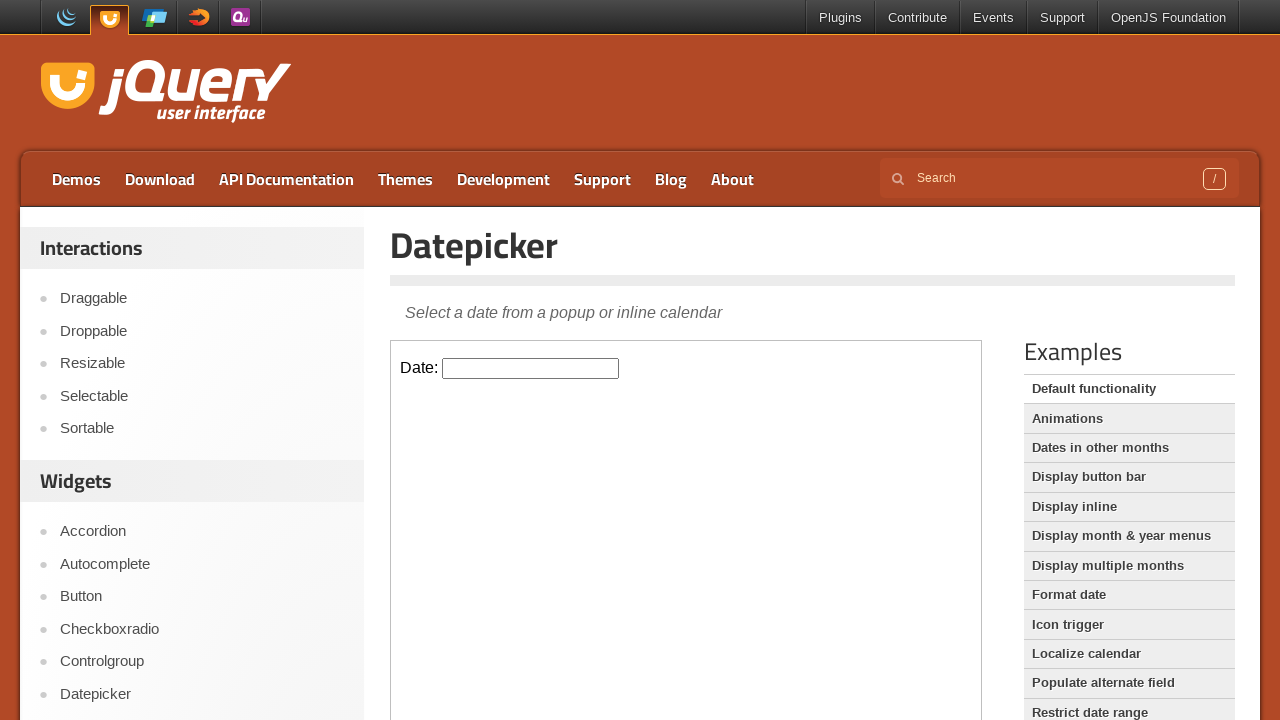

Located the iframe containing the datepicker demo
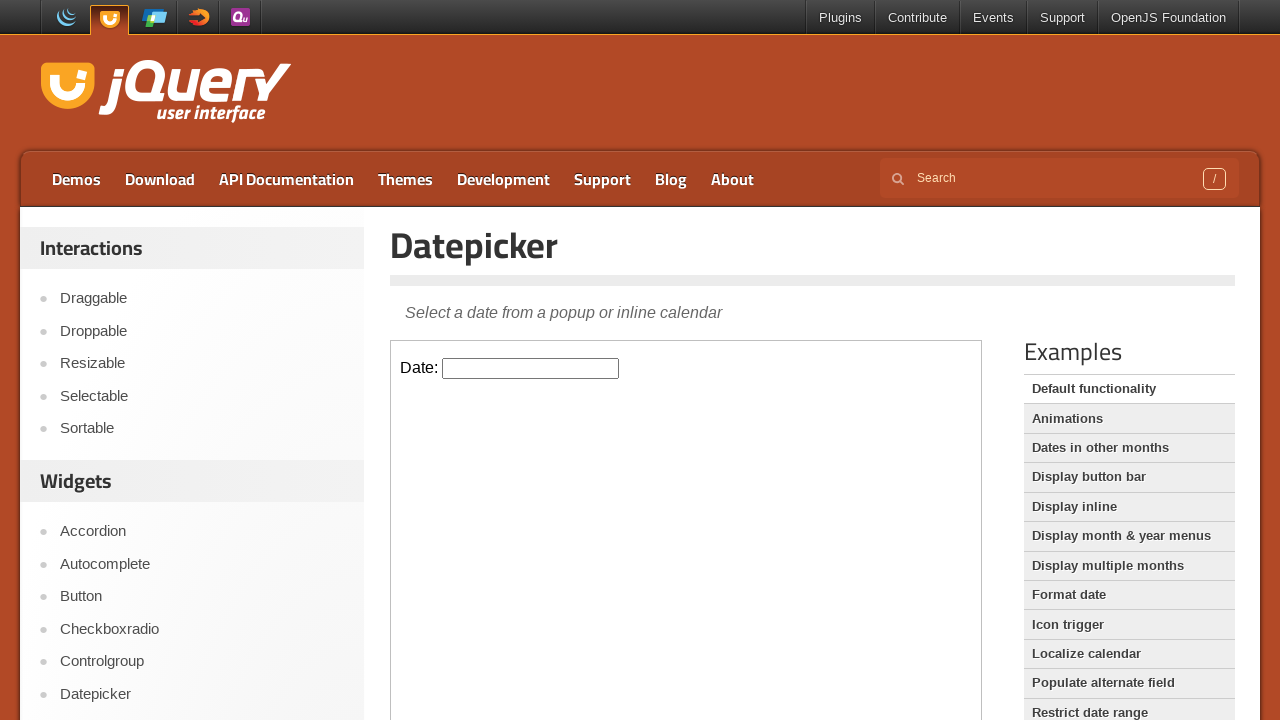

Clicked on the datepicker input field to open the calendar at (531, 368) on iframe >> nth=0 >> internal:control=enter-frame >> #datepicker
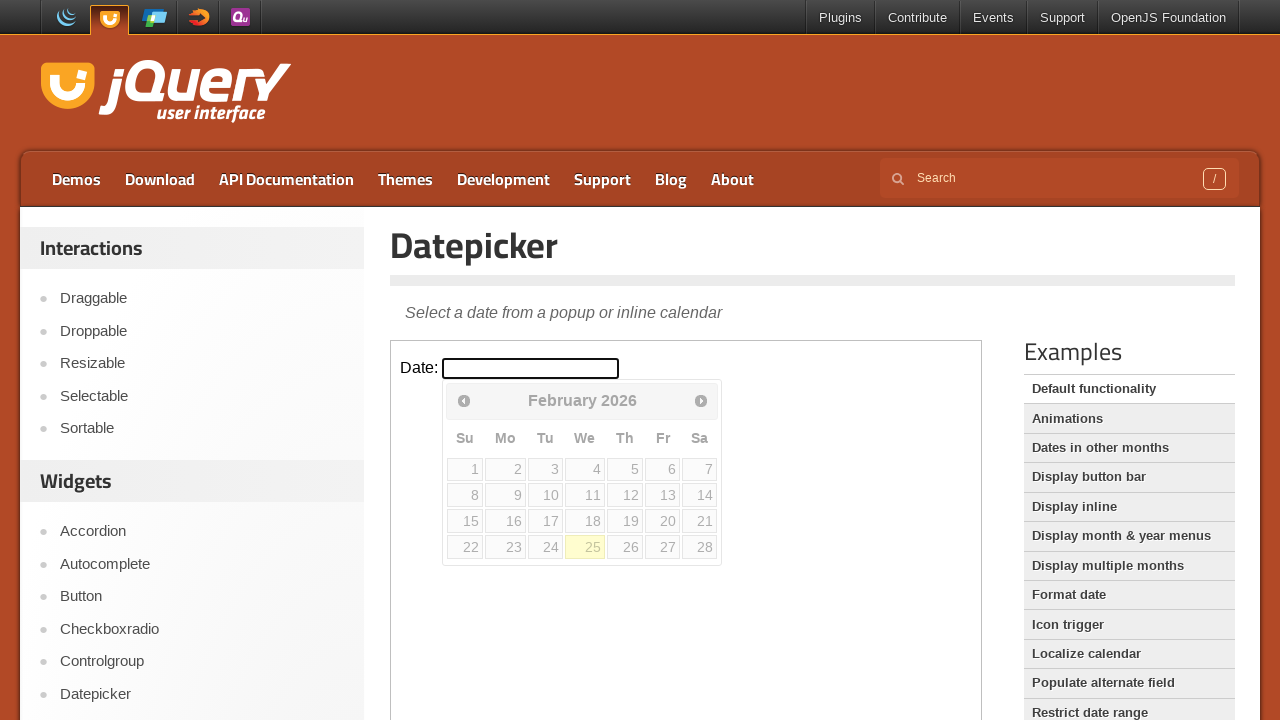

Retrieved current month: February
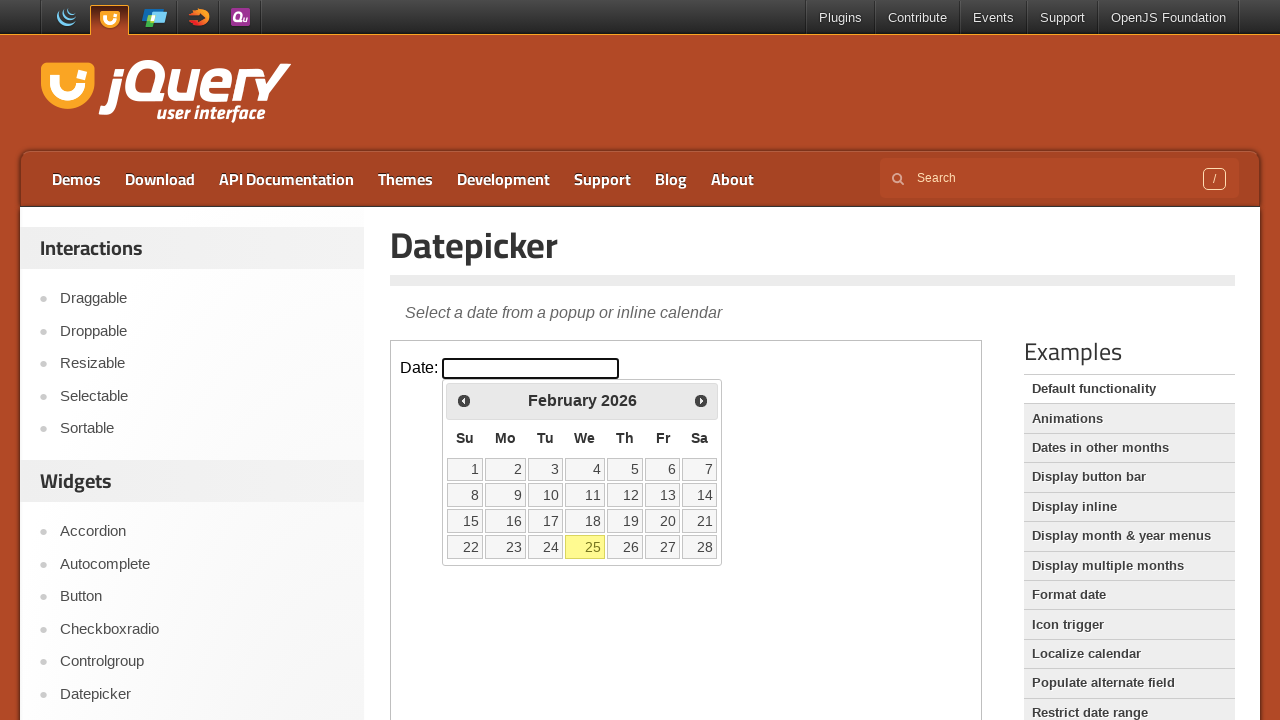

Retrieved current year: 2026
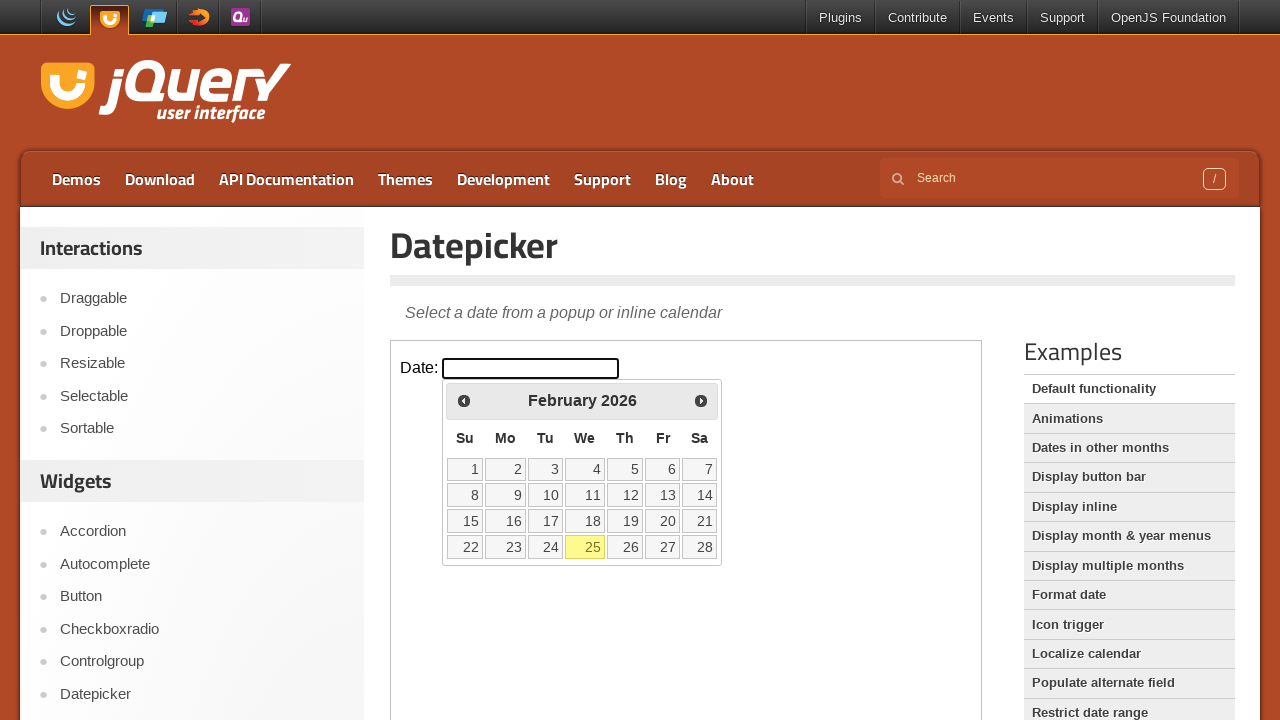

Clicked next month button to navigate forward at (701, 400) on iframe >> nth=0 >> internal:control=enter-frame >> span.ui-icon.ui-icon-circle-t
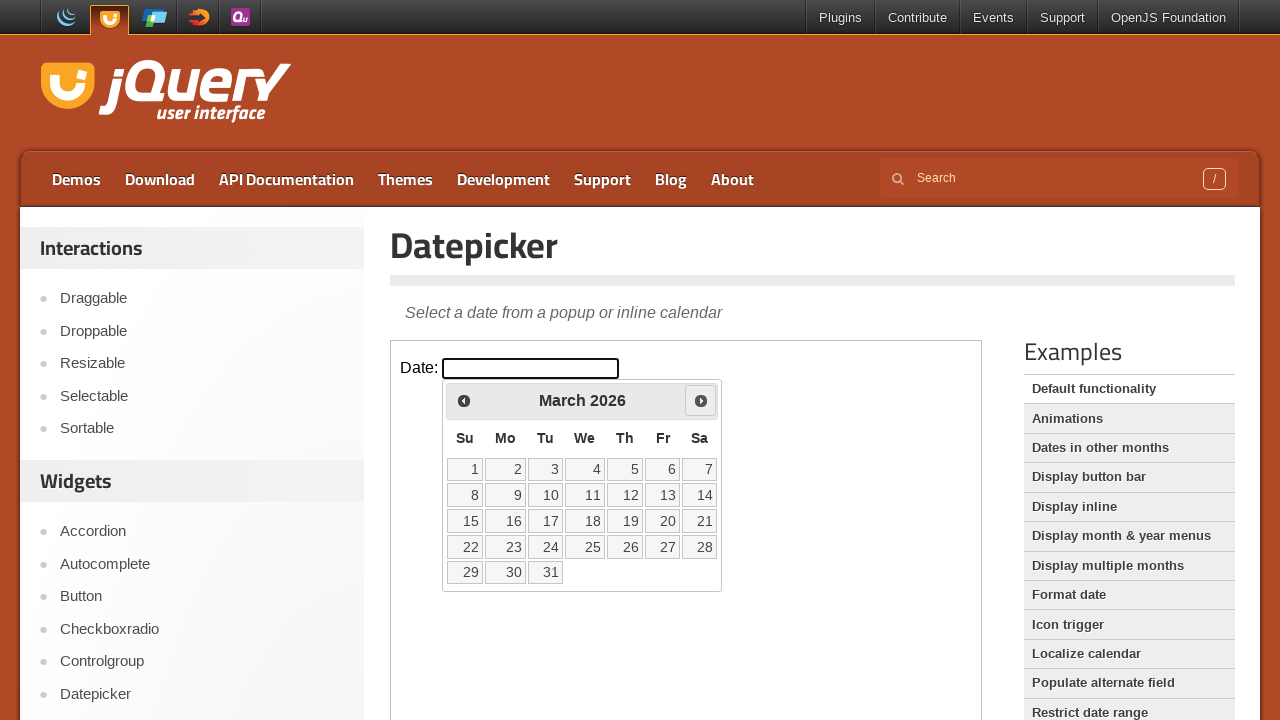

Retrieved current month: March
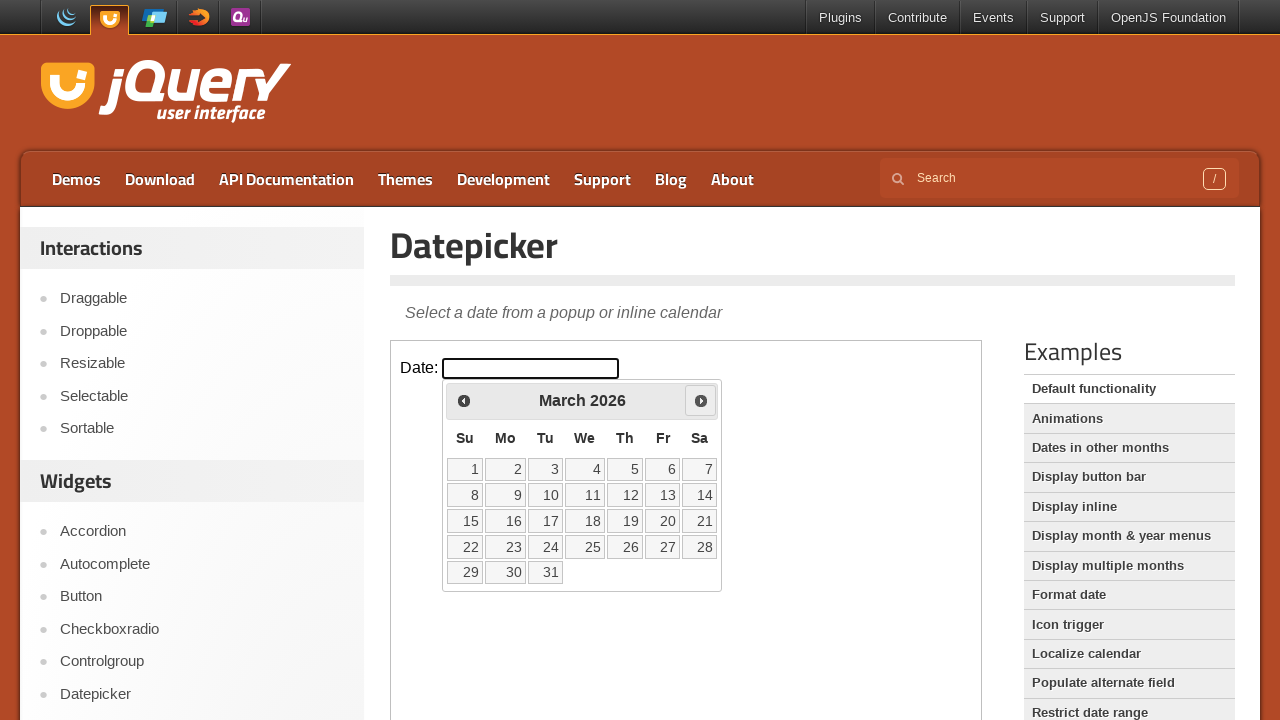

Retrieved current year: 2026
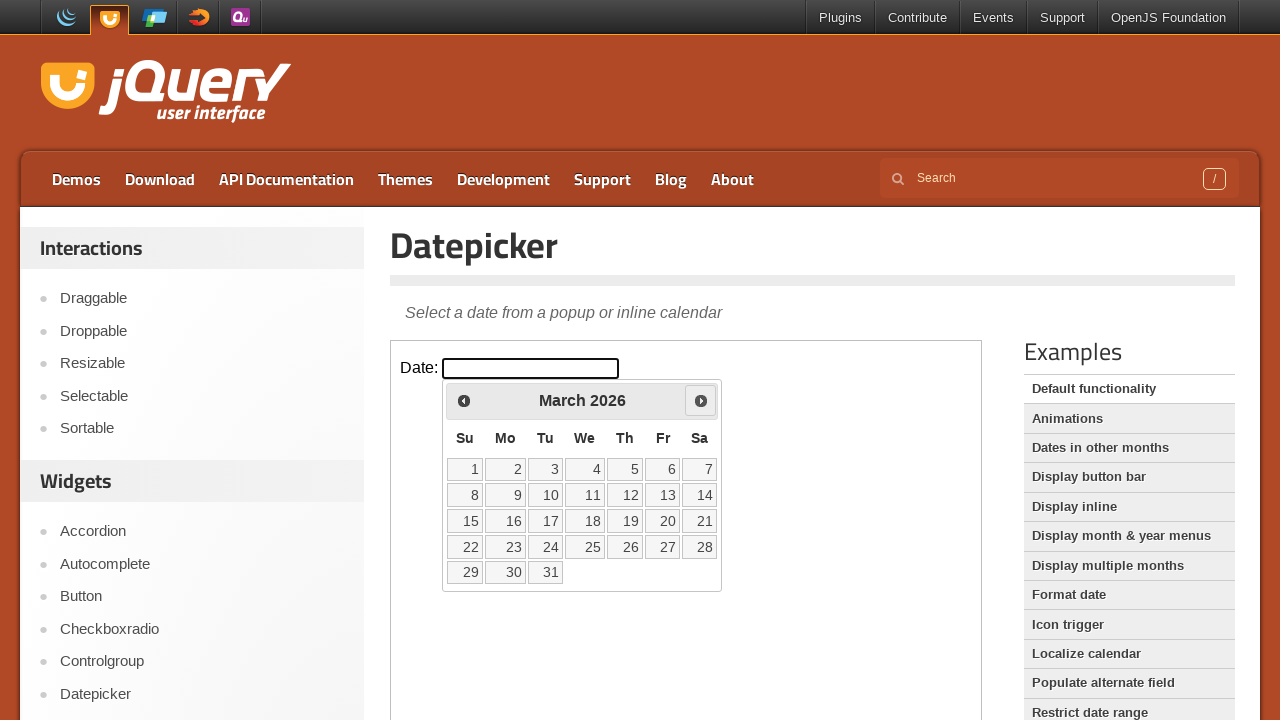

Clicked next month button to navigate forward at (701, 400) on iframe >> nth=0 >> internal:control=enter-frame >> span.ui-icon.ui-icon-circle-t
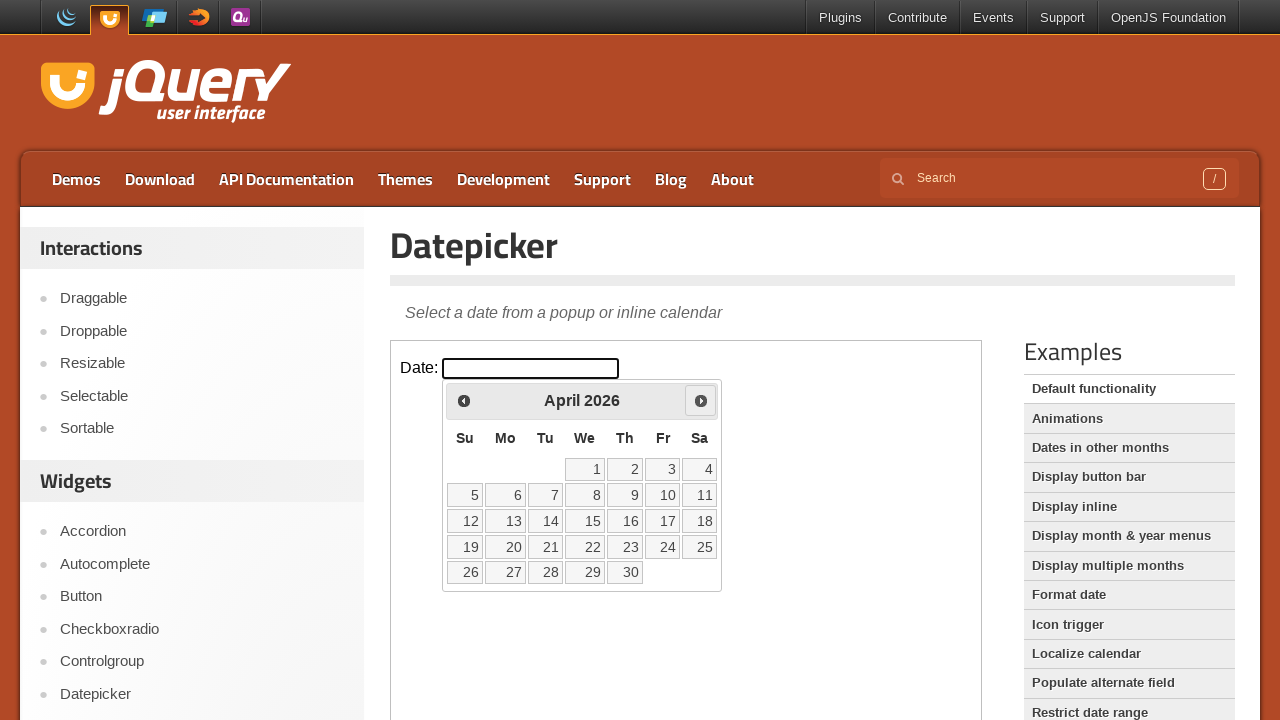

Retrieved current month: April
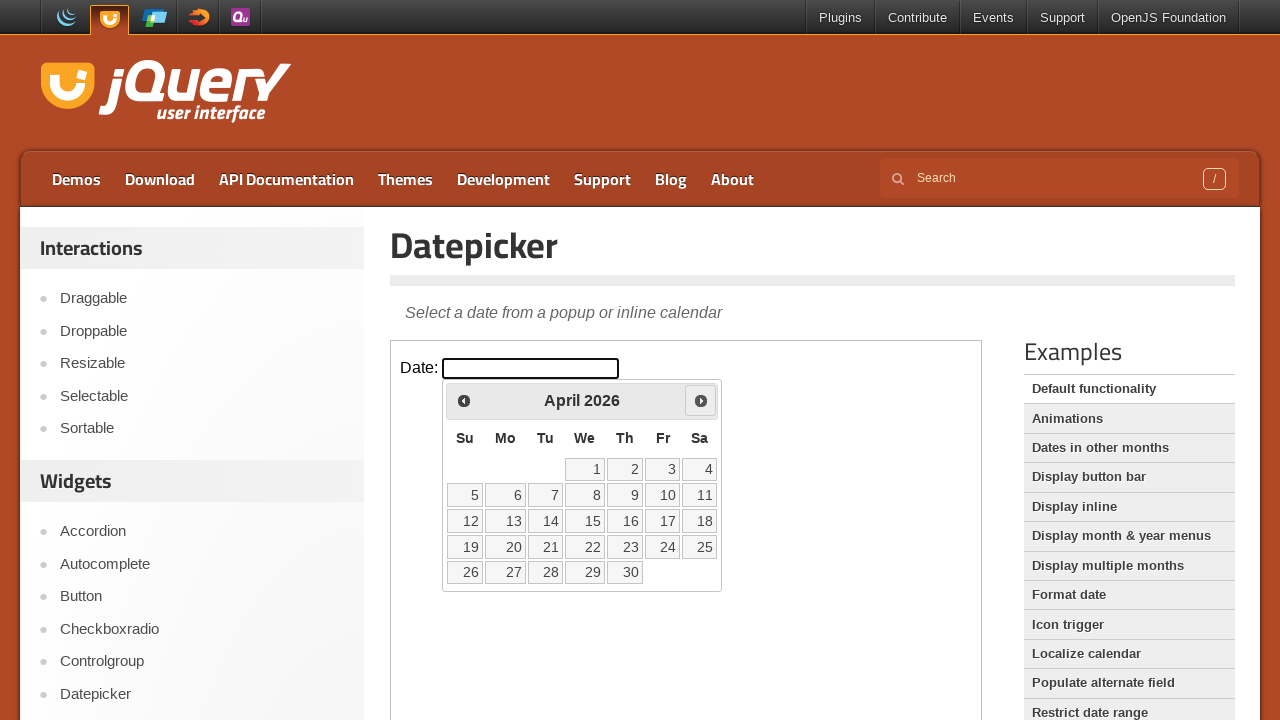

Retrieved current year: 2026
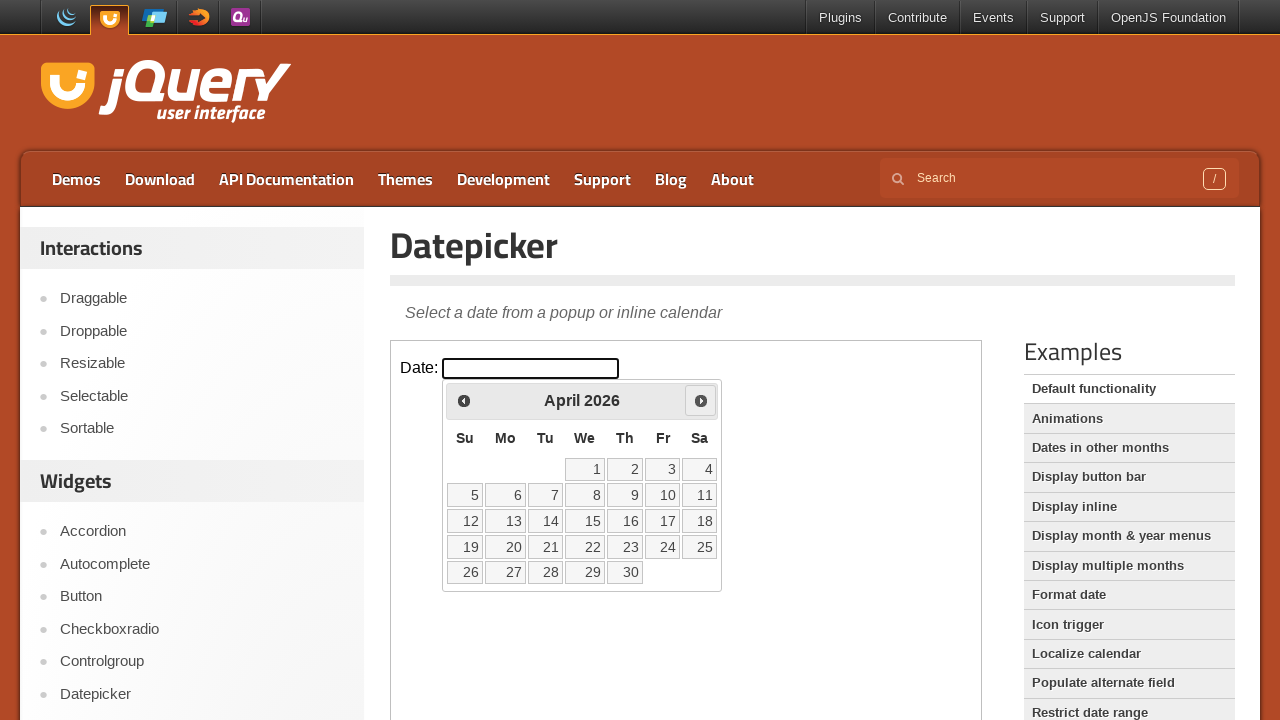

Clicked next month button to navigate forward at (701, 400) on iframe >> nth=0 >> internal:control=enter-frame >> span.ui-icon.ui-icon-circle-t
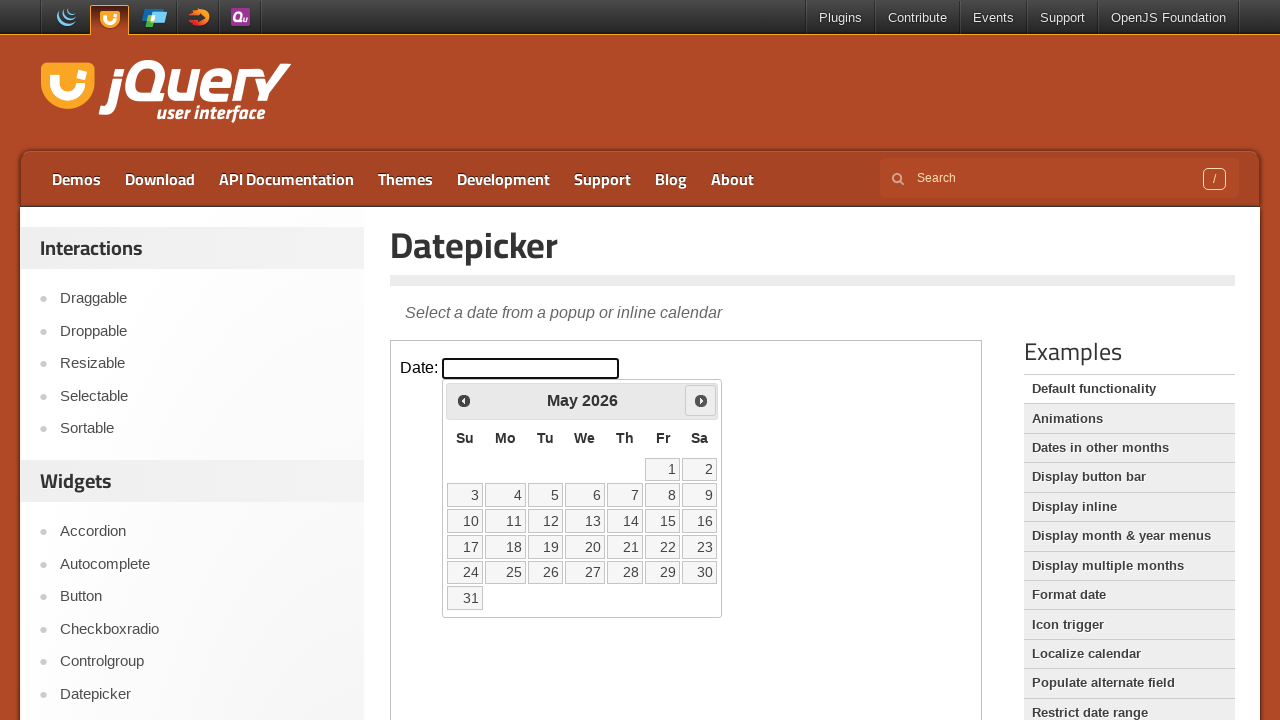

Retrieved current month: May
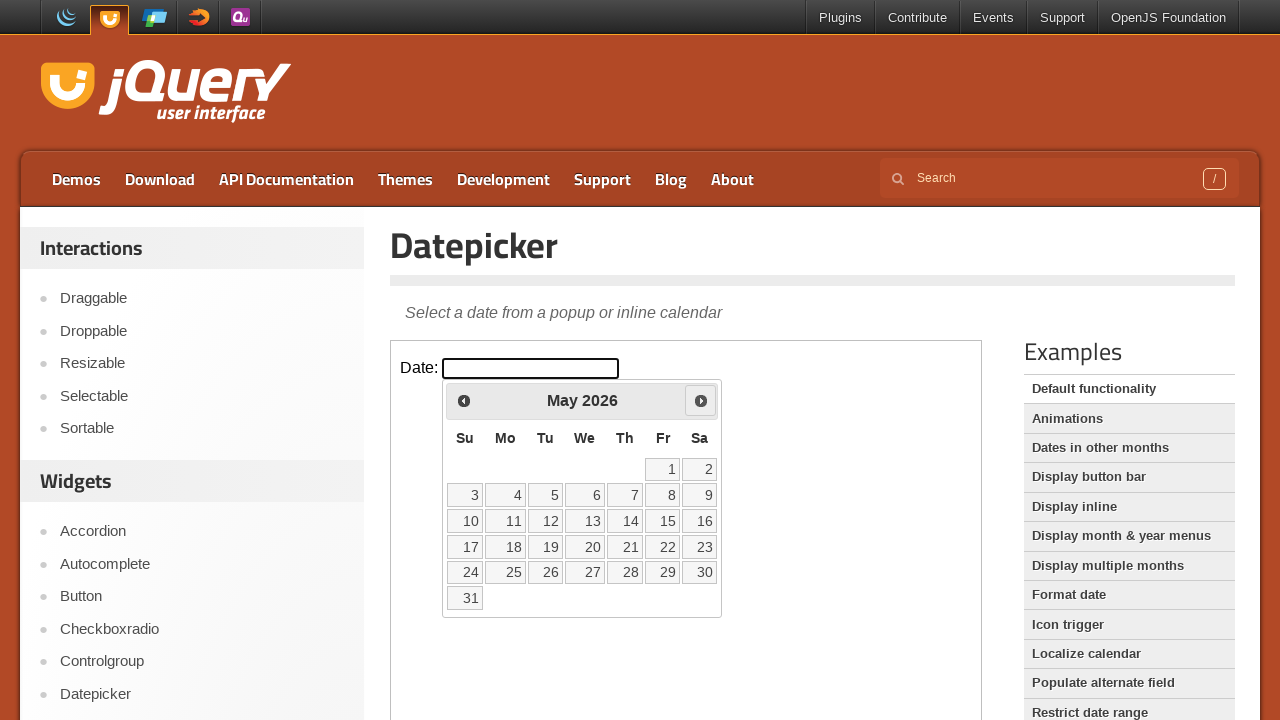

Retrieved current year: 2026
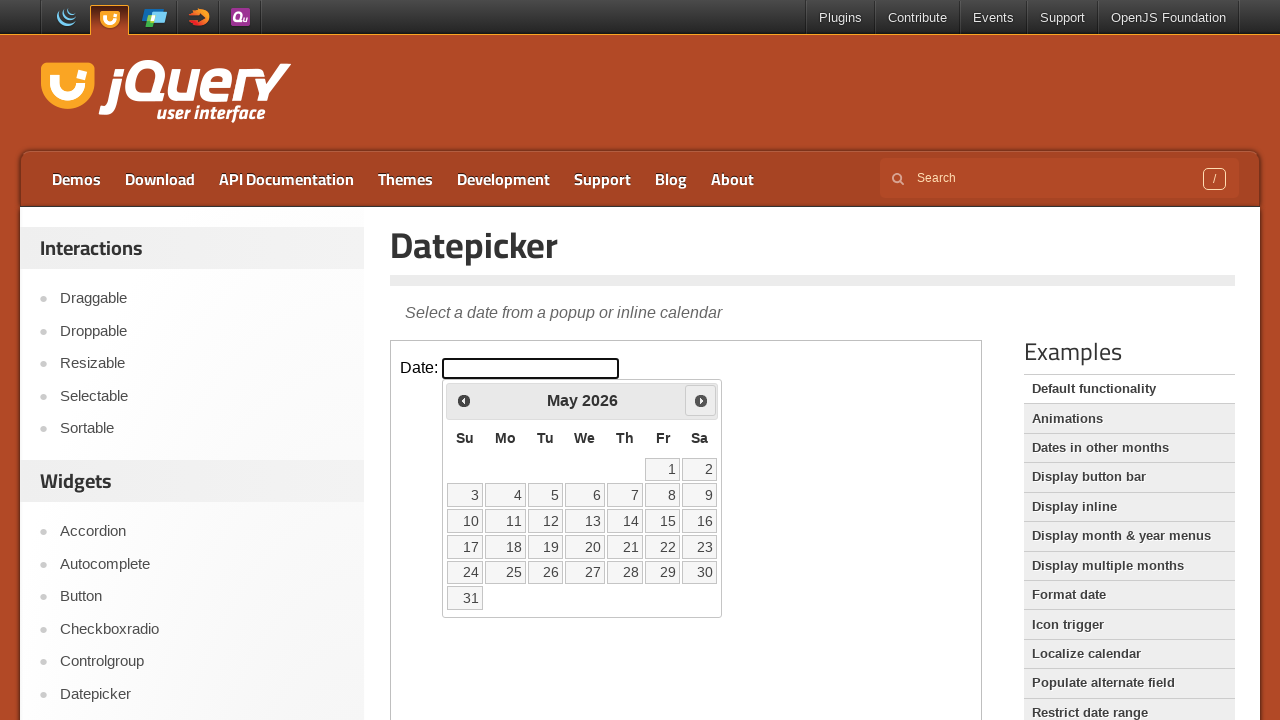

Reached target month/year: May 2026
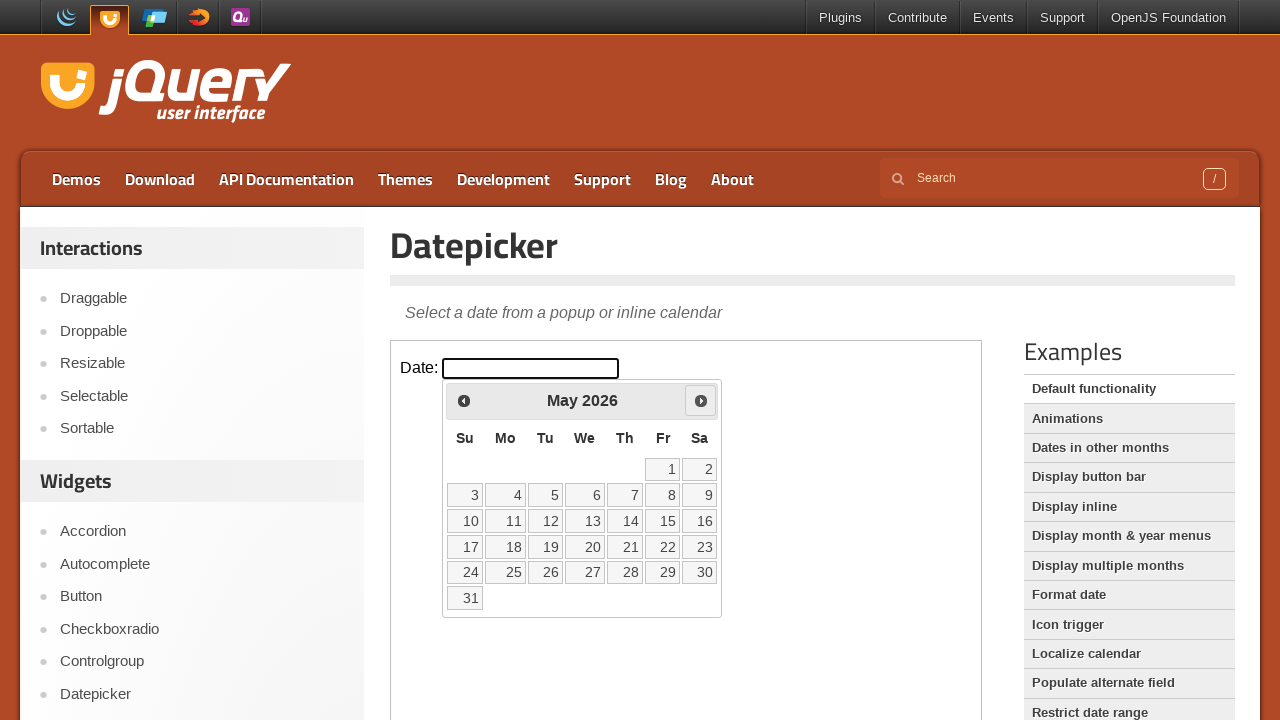

Clicked on date 19 to select May 19, 2026 at (545, 547) on iframe >> nth=0 >> internal:control=enter-frame >> table.ui-datepicker-calendar 
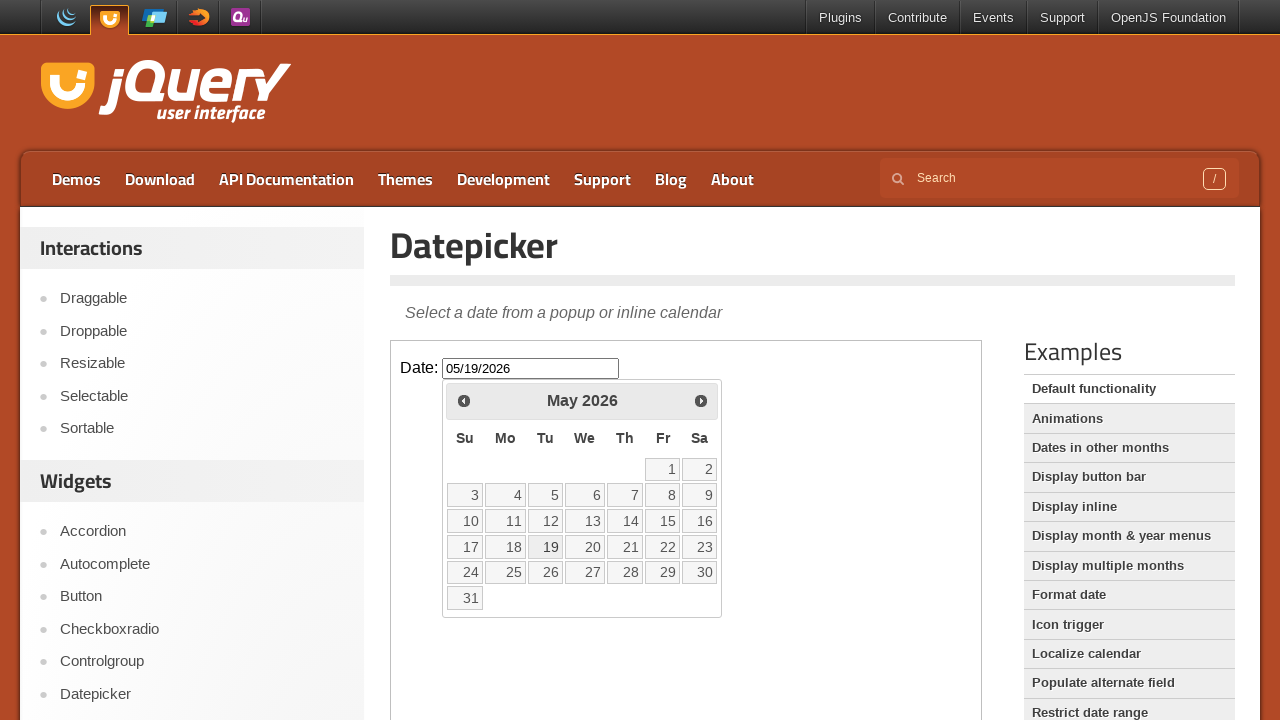

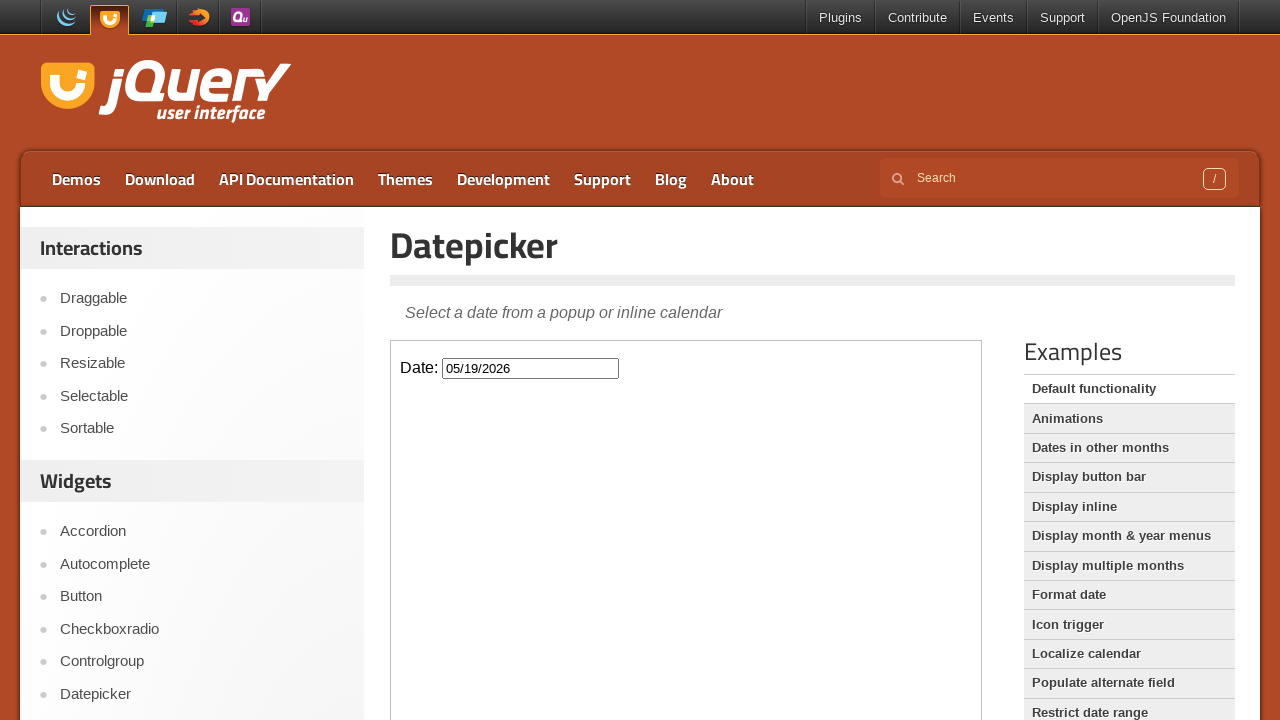